Tests that edits are saved when the input field loses focus (blur event)

Starting URL: https://demo.playwright.dev/todomvc

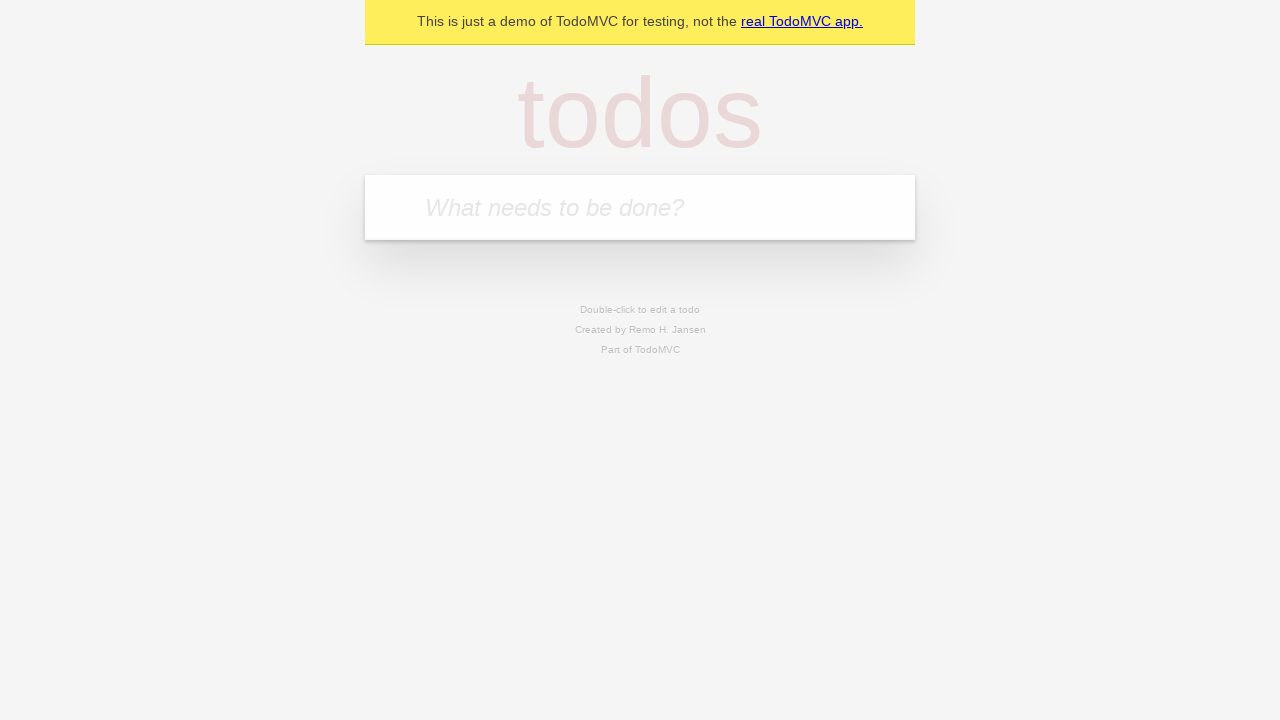

Filled new todo field with 'buy some cheese' on internal:attr=[placeholder="What needs to be done?"i]
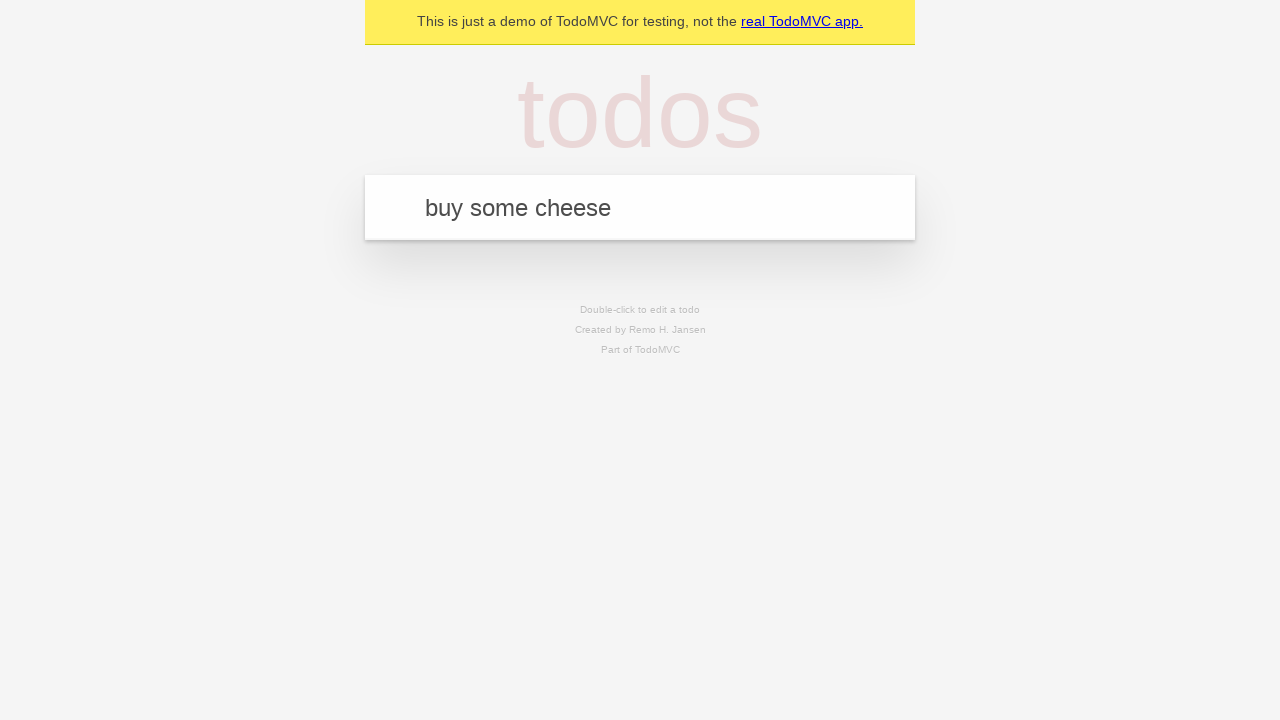

Pressed Enter to create todo 'buy some cheese' on internal:attr=[placeholder="What needs to be done?"i]
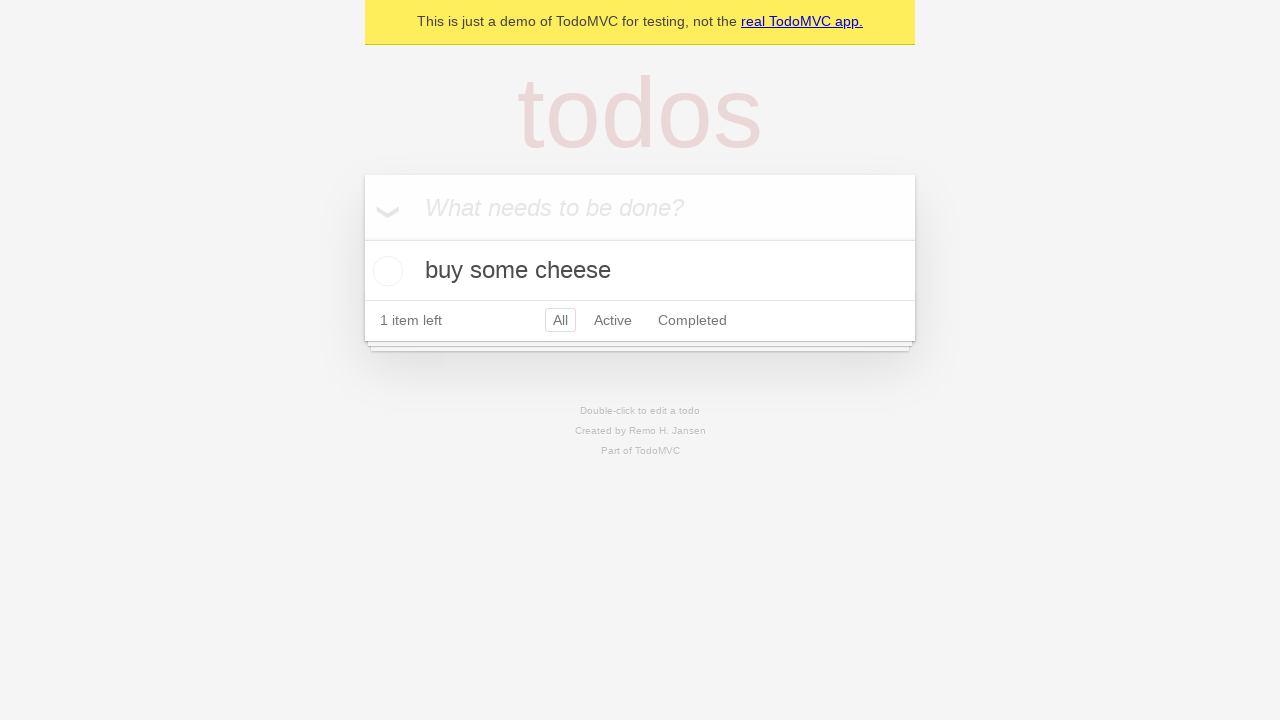

Filled new todo field with 'feed the cat' on internal:attr=[placeholder="What needs to be done?"i]
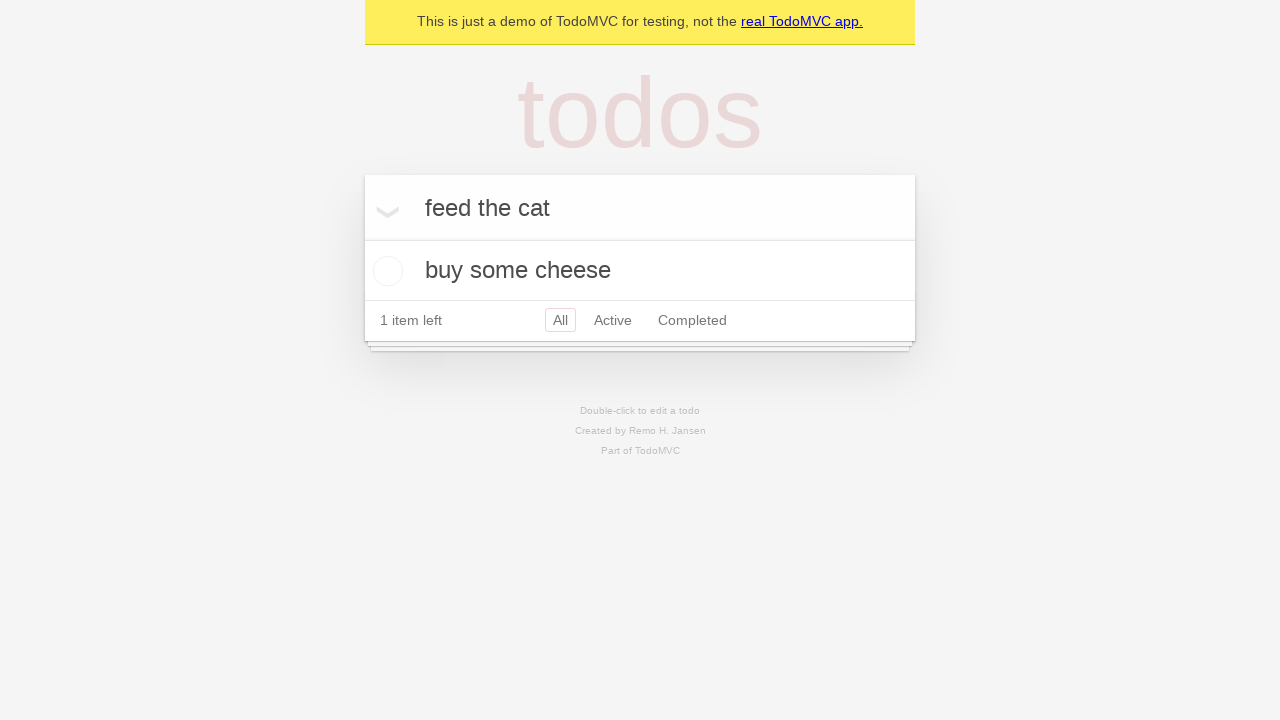

Pressed Enter to create todo 'feed the cat' on internal:attr=[placeholder="What needs to be done?"i]
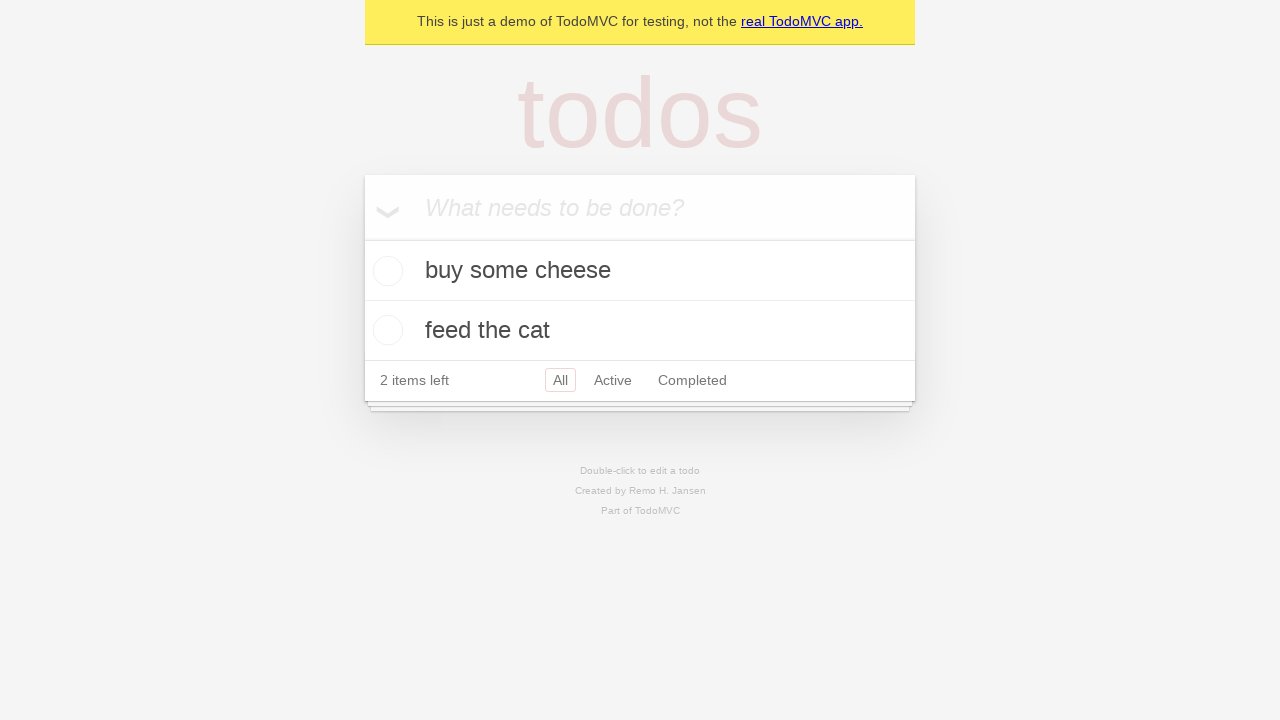

Filled new todo field with 'book a doctors appointment' on internal:attr=[placeholder="What needs to be done?"i]
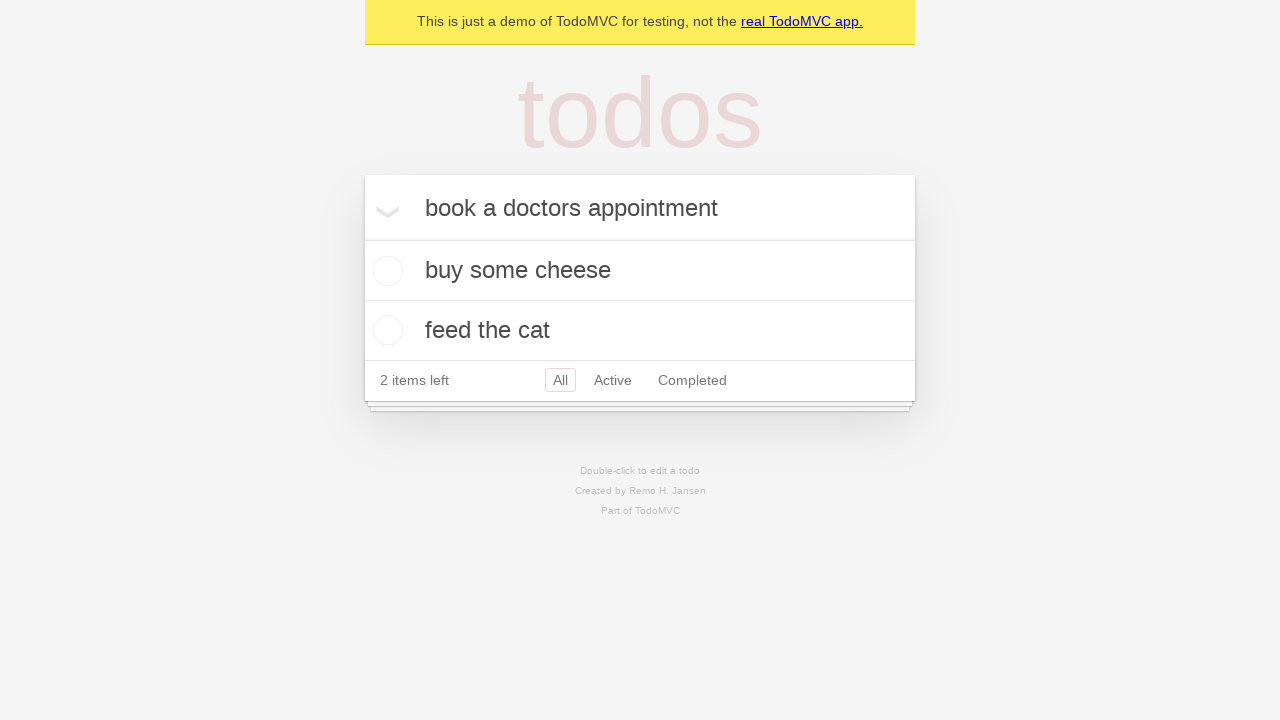

Pressed Enter to create todo 'book a doctors appointment' on internal:attr=[placeholder="What needs to be done?"i]
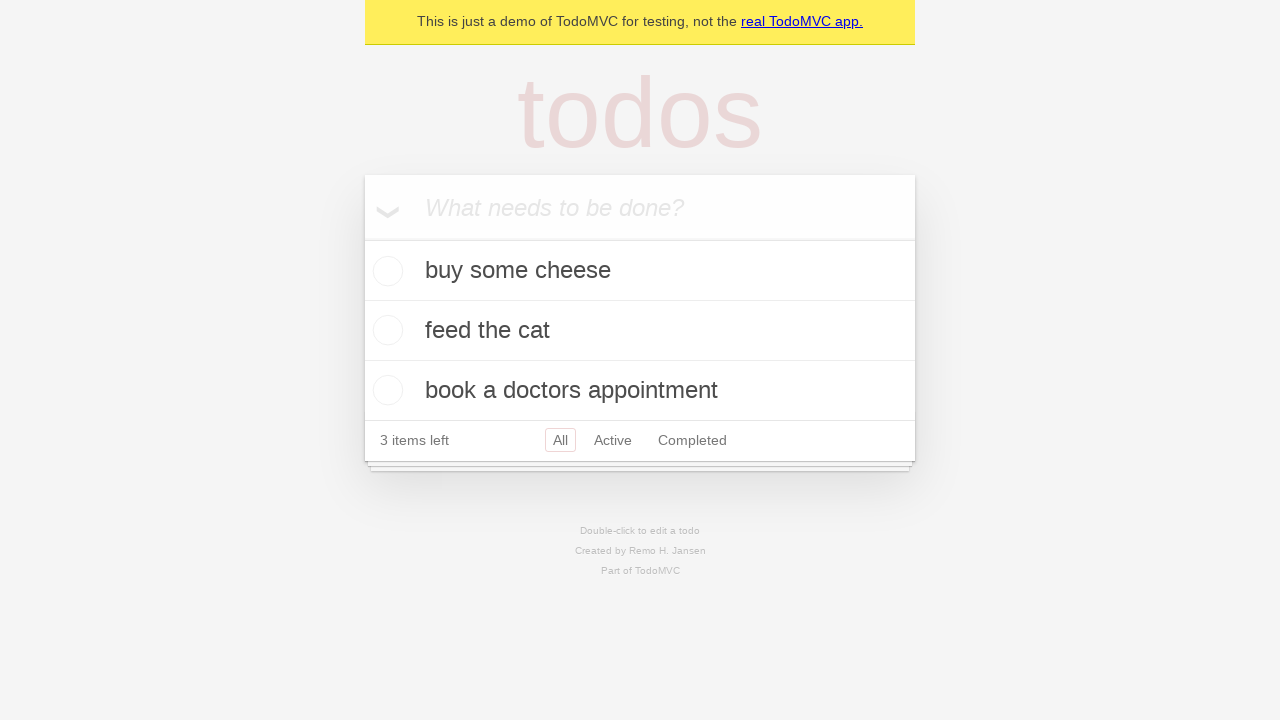

Double-clicked second todo item to enter edit mode at (640, 331) on internal:testid=[data-testid="todo-item"s] >> nth=1
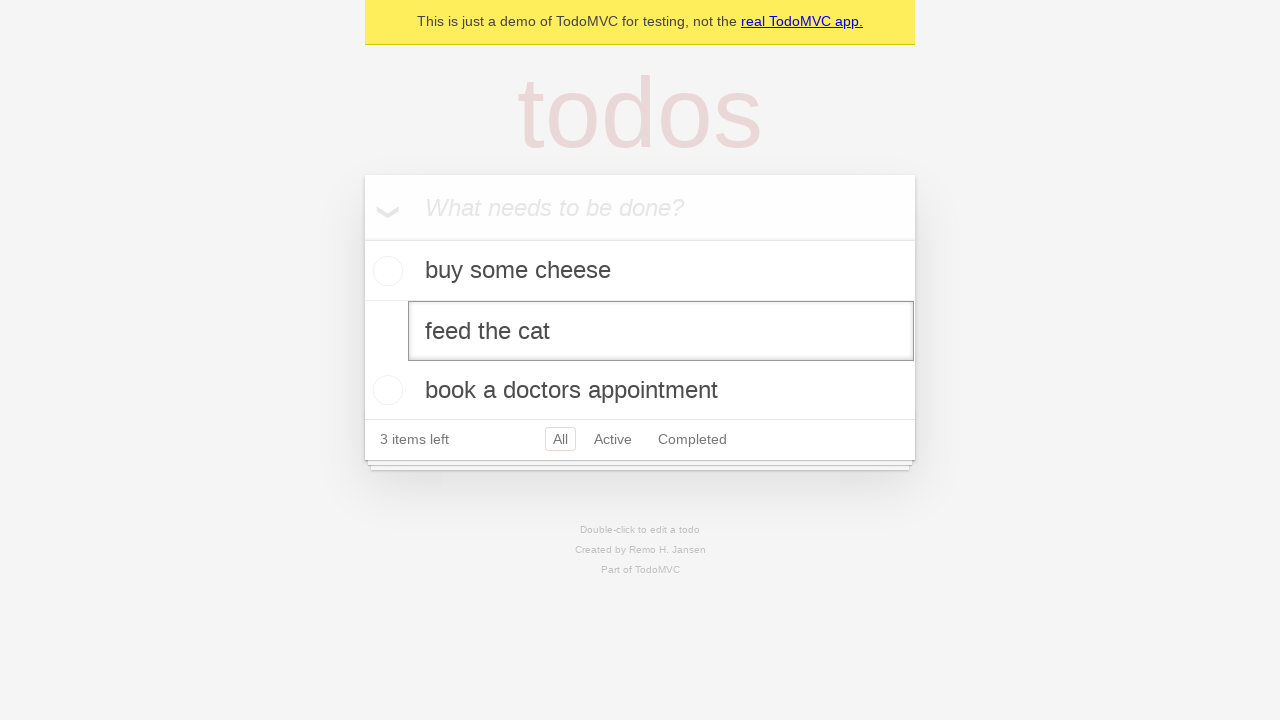

Filled edit textbox with 'buy some sausages' on internal:testid=[data-testid="todo-item"s] >> nth=1 >> internal:role=textbox[nam
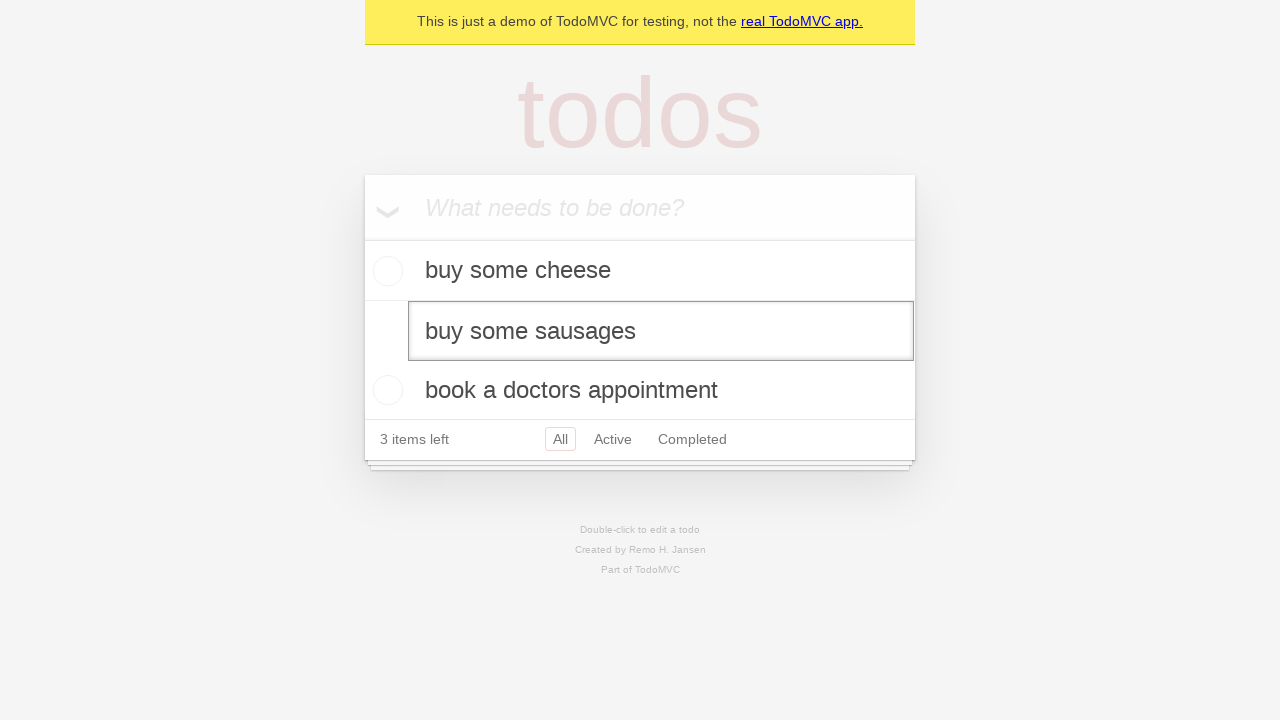

Dispatched blur event to save edit on the second todo item
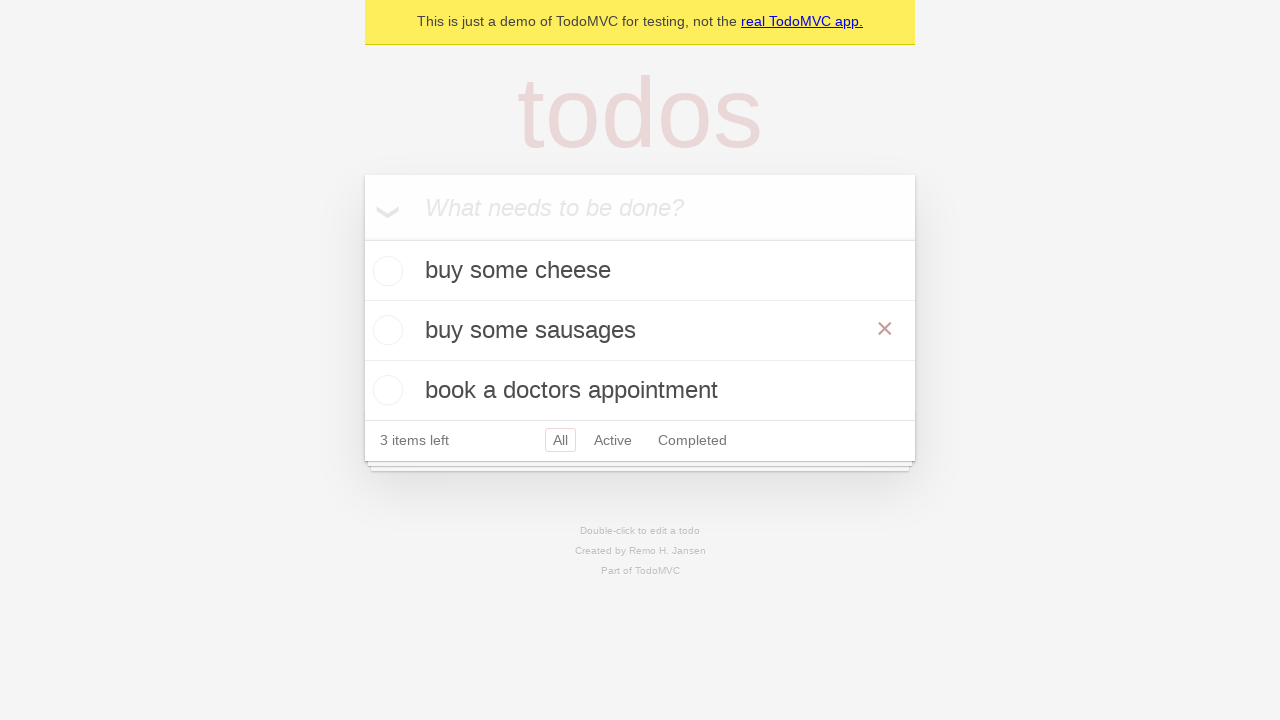

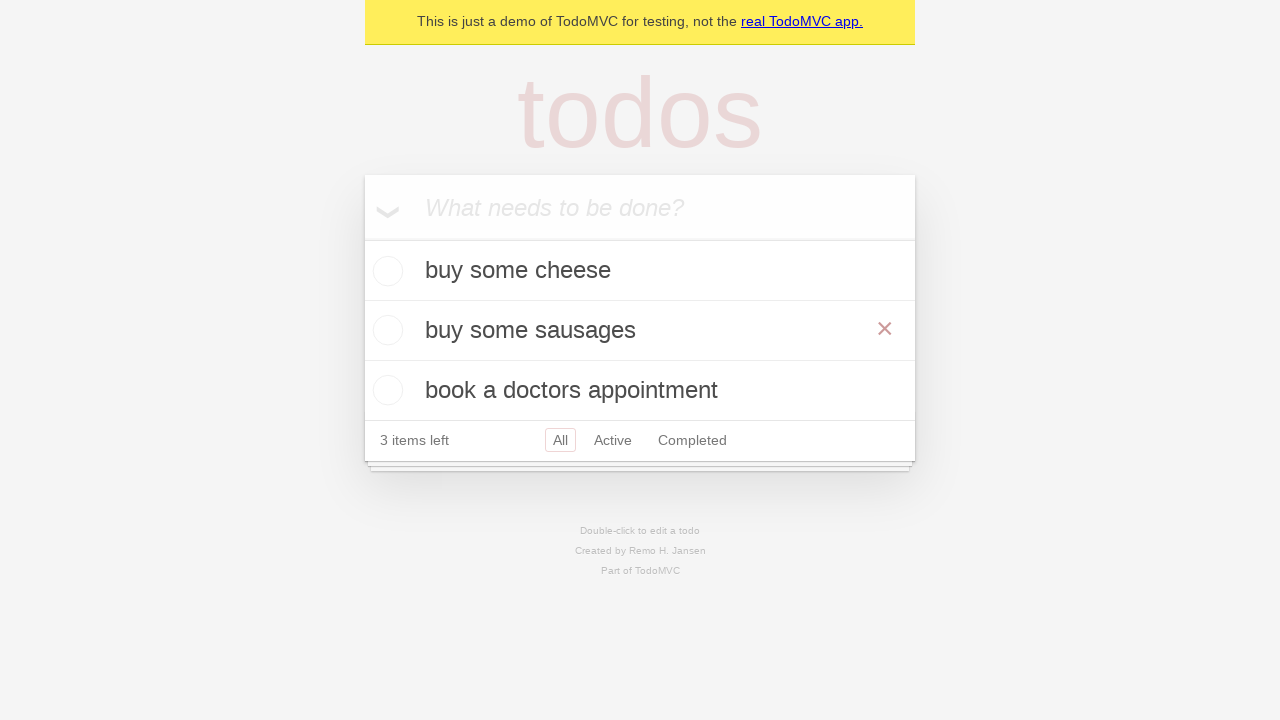